Tests the area calculator by navigating to it, entering length and width values for a rectangle, calculating area, and verifying the result

Starting URL: http://www.calculator.net/

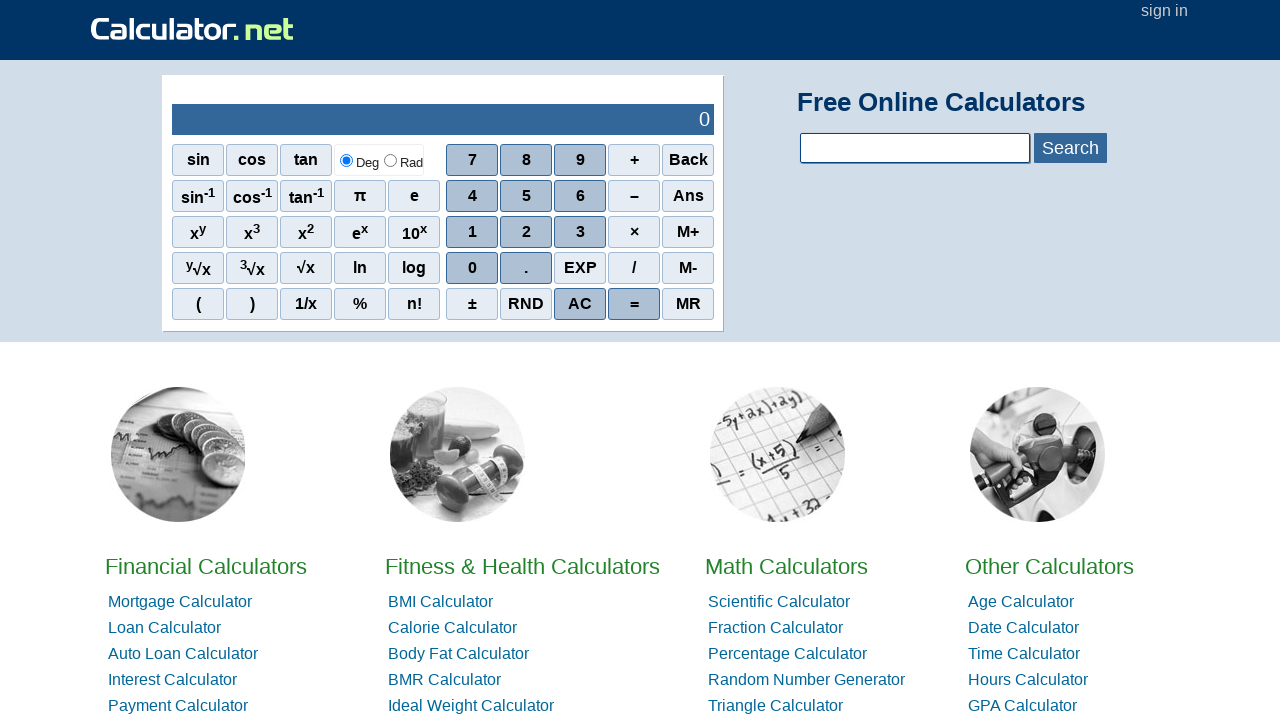

Clicked on Math Calculators section at (786, 566) on xpath=.//*[@id = 'homelistwrap']/div[3]/div[2]/a
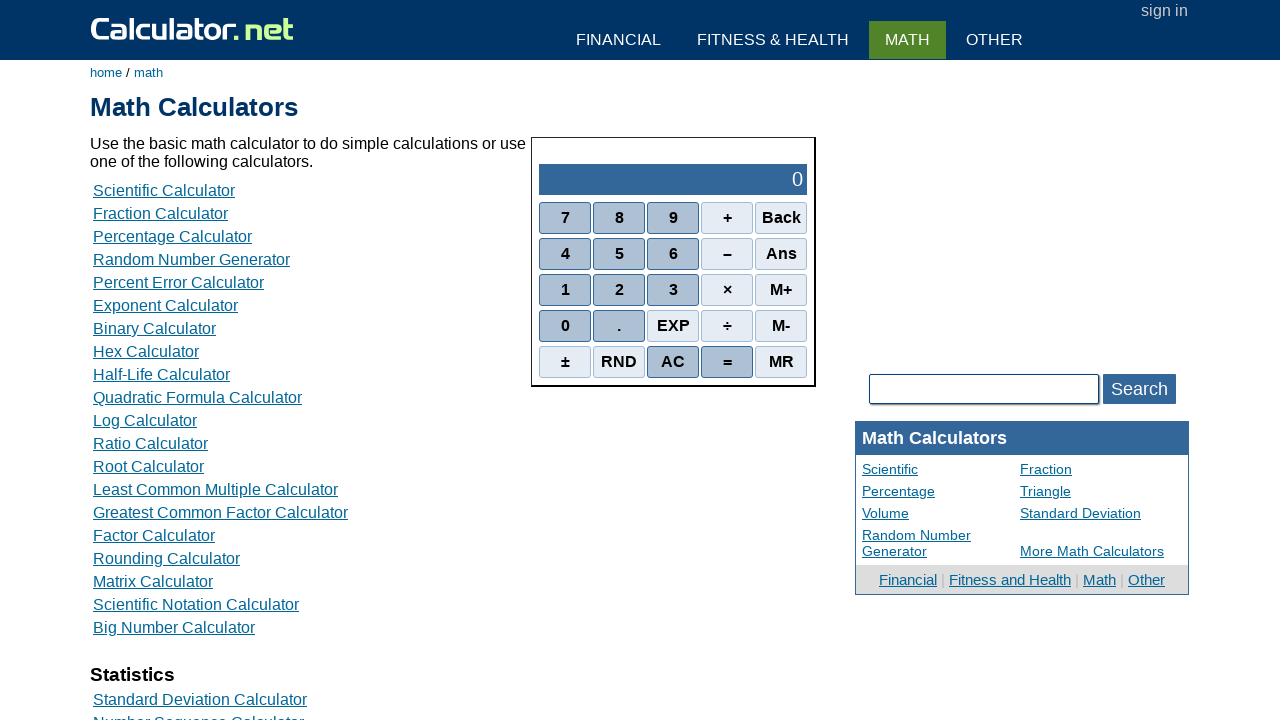

Clicked on Area Calculator at (148, 504) on xpath=.//*[@id = 'content']/table[4]/tbody/tr/td/div[4]/a
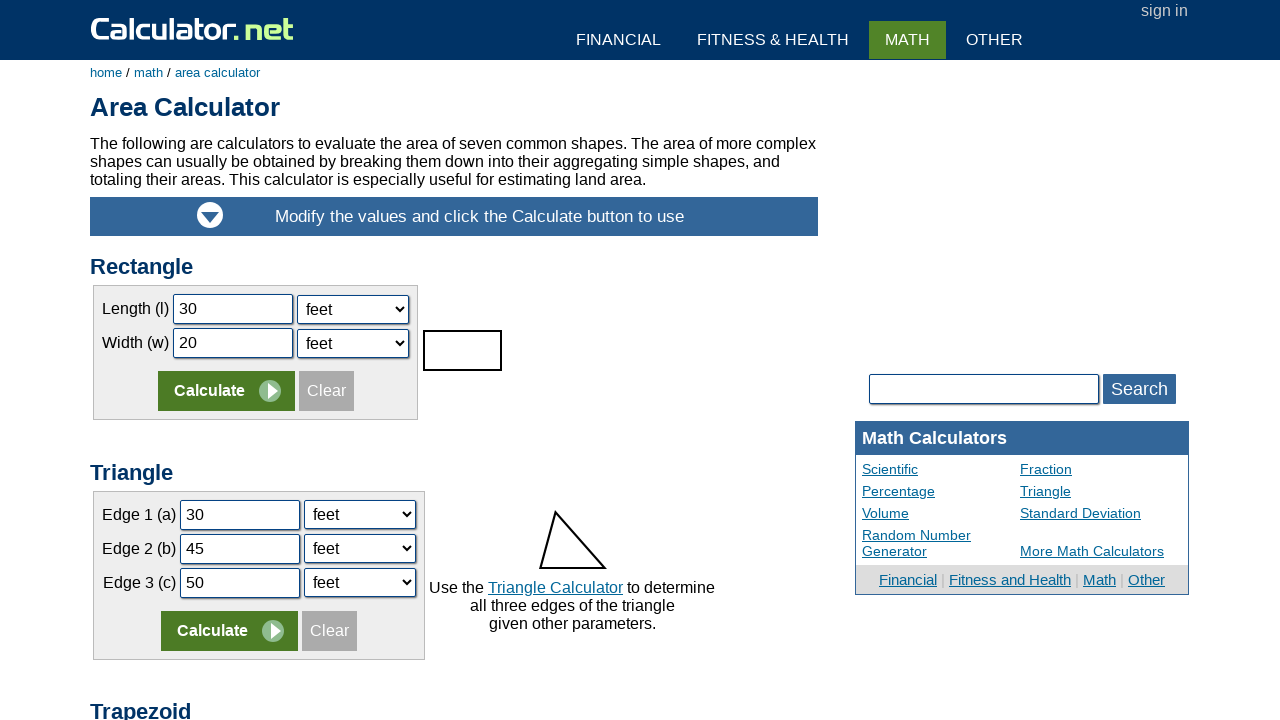

Cleared length input field on xpath=.//*[@id = 'content']/table[1]/tbody/tr/td[1]/form/table/tbody/tr[1]/td[2]
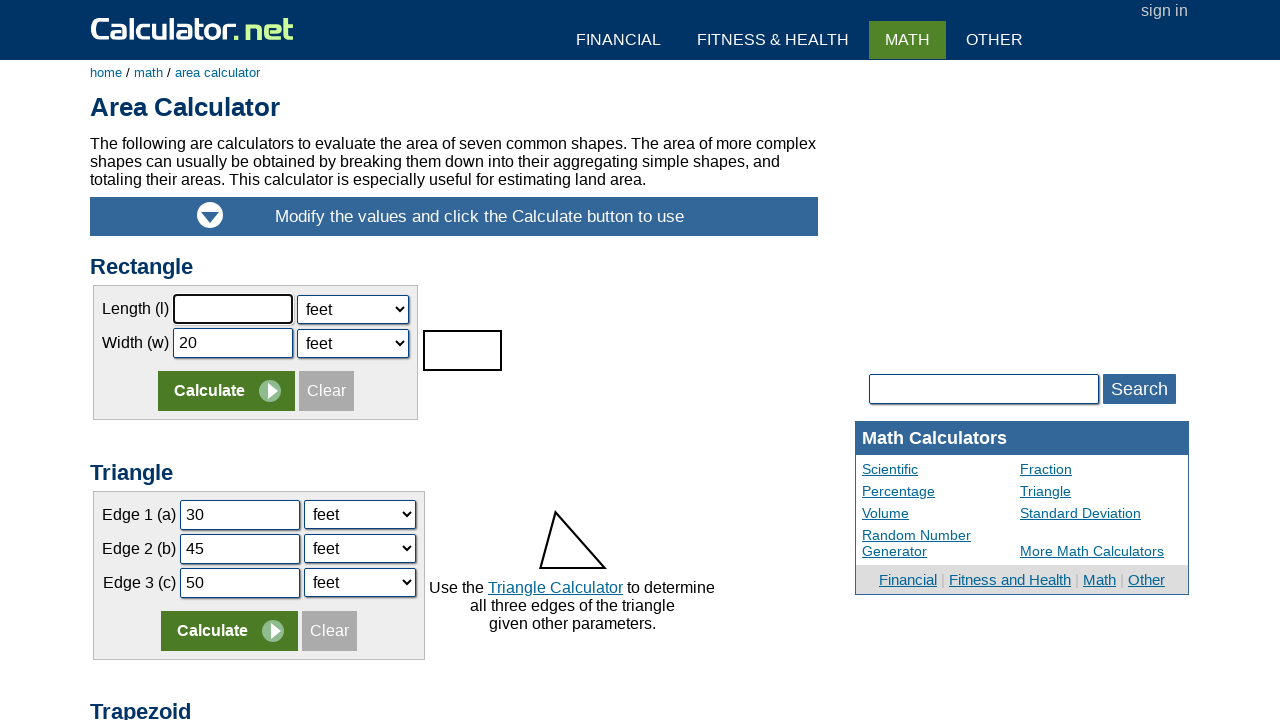

Entered length value of 15 on xpath=.//*[@id = 'content']/table[1]/tbody/tr/td[1]/form/table/tbody/tr[1]/td[2]
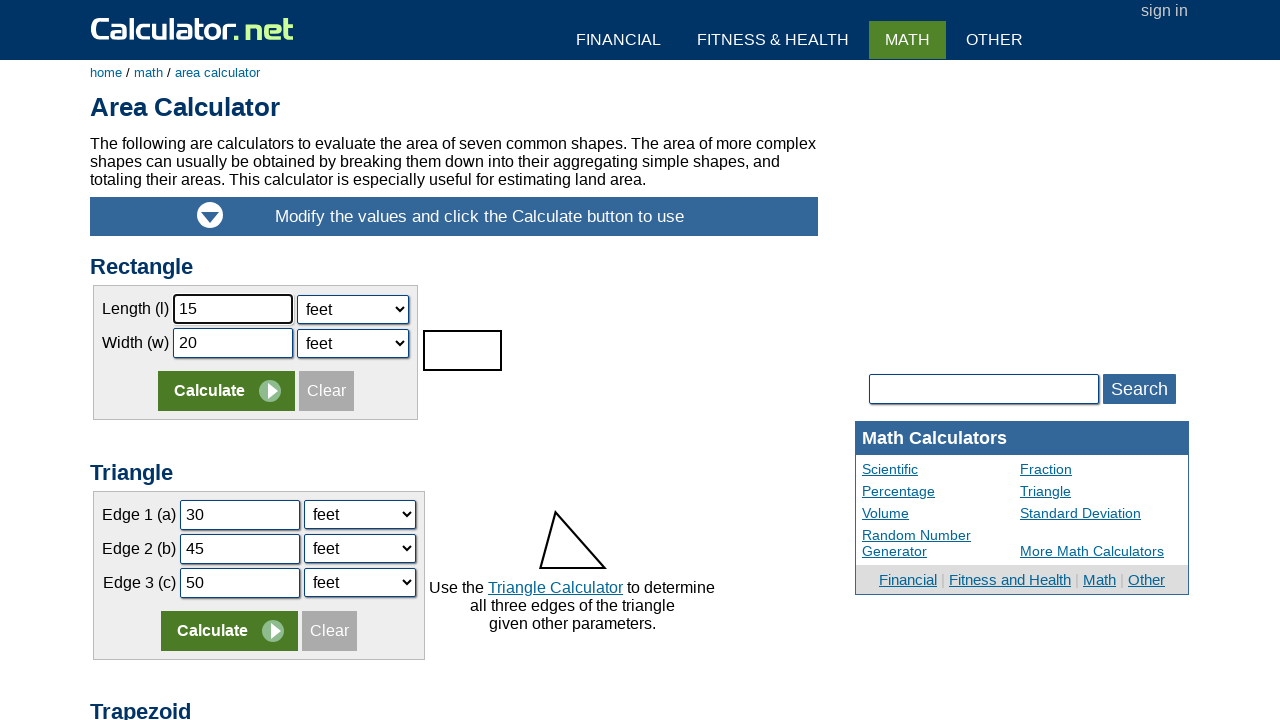

Cleared width input field on xpath=.//*[@id = 'content']/table[1]/tbody/tr/td[1]/form/table/tbody/tr[2]/td[2]
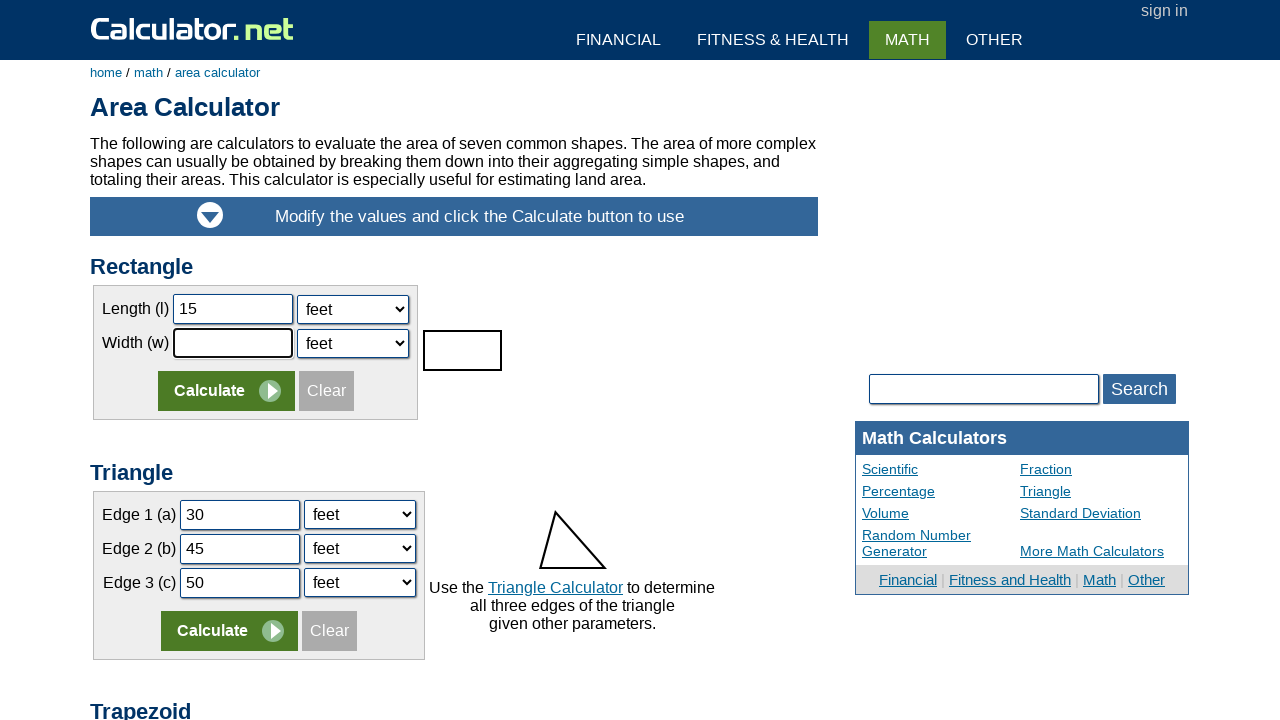

Entered width value of 30 on xpath=.//*[@id = 'content']/table[1]/tbody/tr/td[1]/form/table/tbody/tr[2]/td[2]
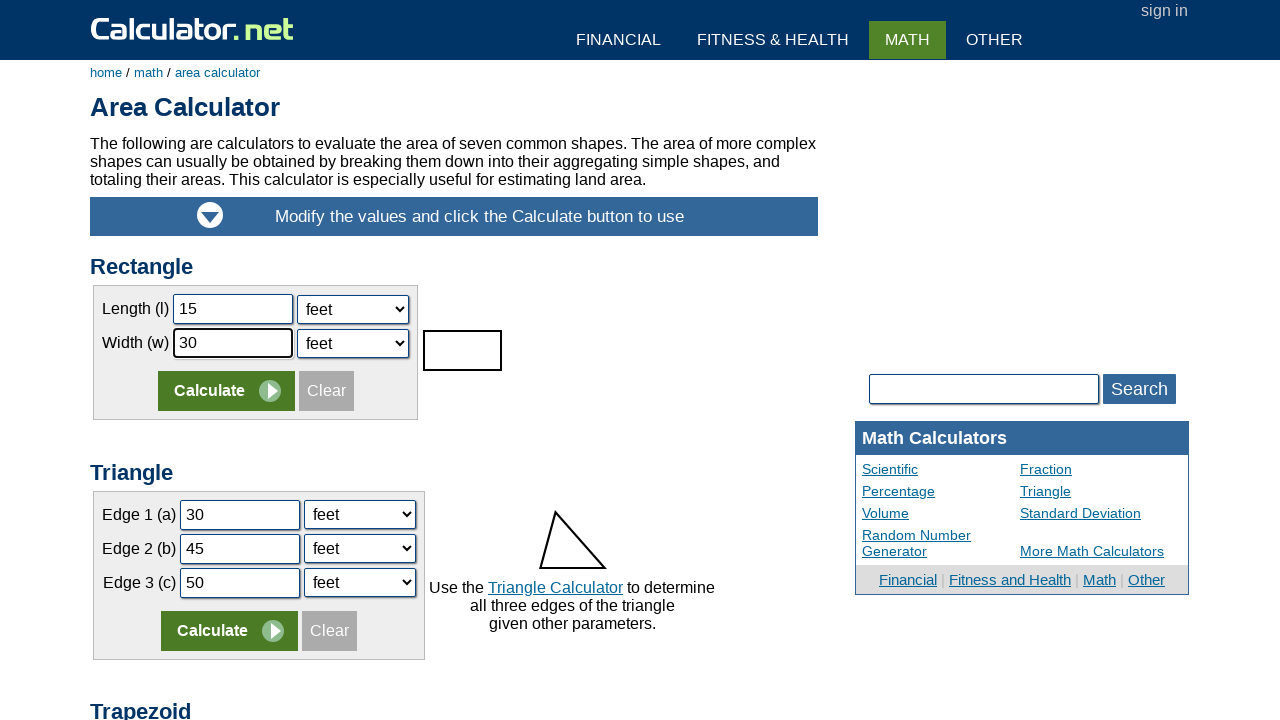

Clicked calculate button to compute area at (226, 391) on xpath=.//*[@id='content']/table[1]/tbody/tr/td[1]/form/table/tbody/tr[3]/td/inpu
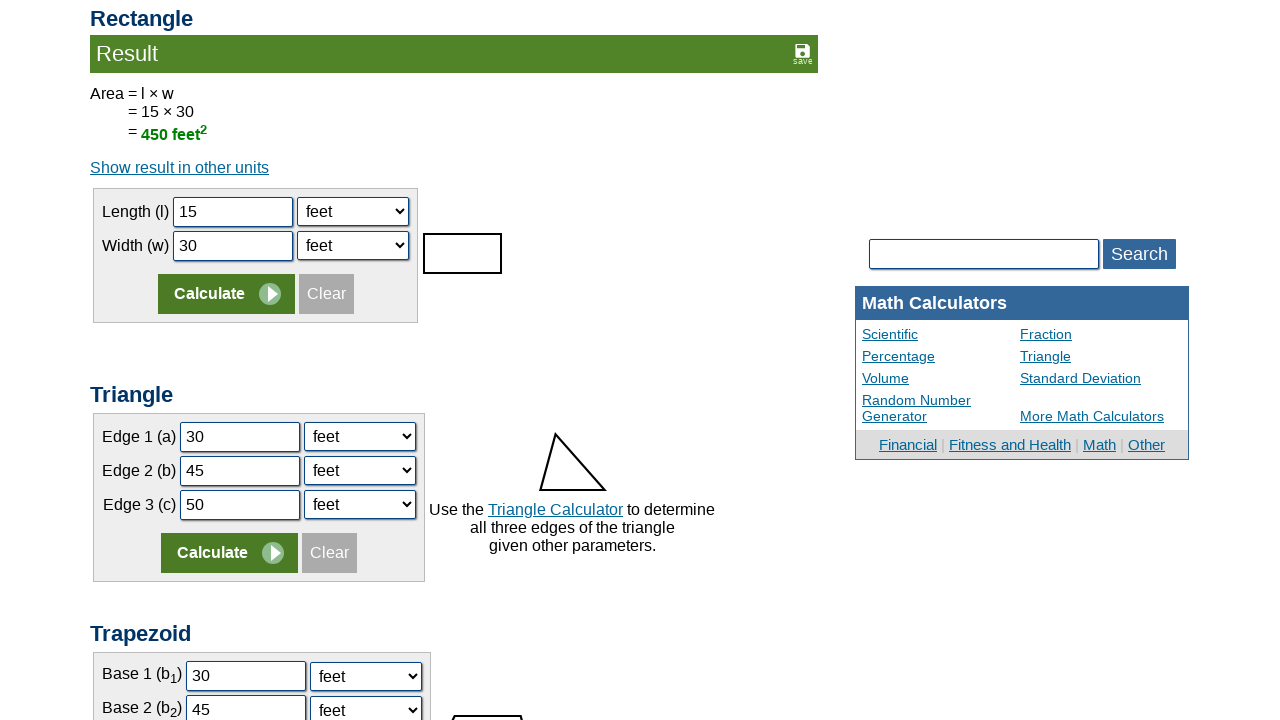

Area calculation result loaded and displayed
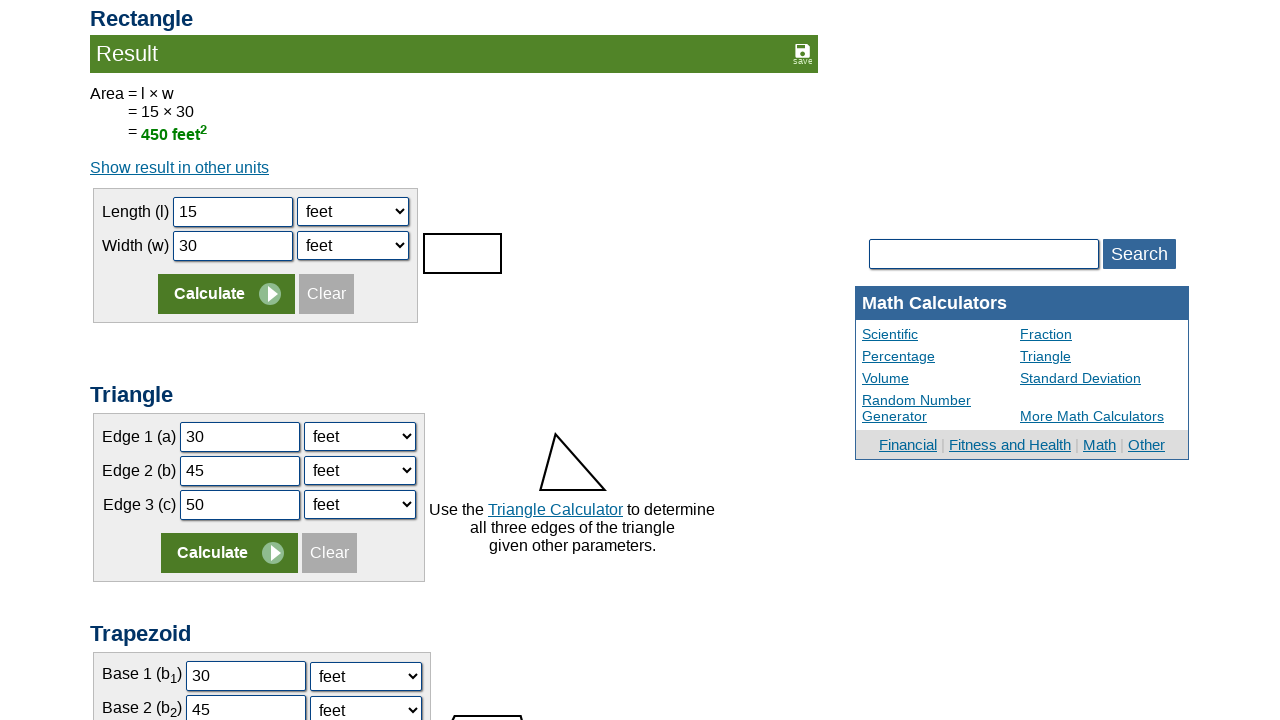

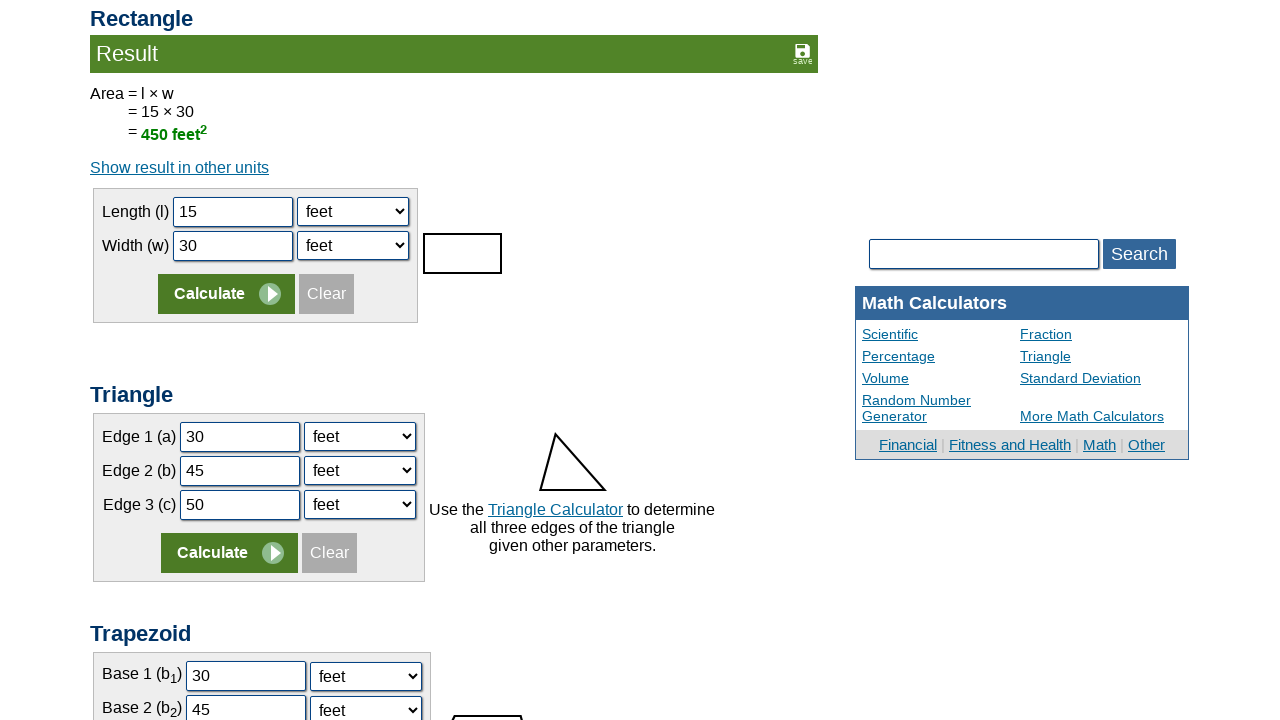